Tests the newsletter subscription functionality by scrolling to the footer, entering an email address, and submitting the subscription form

Starting URL: http://automationexercise.com

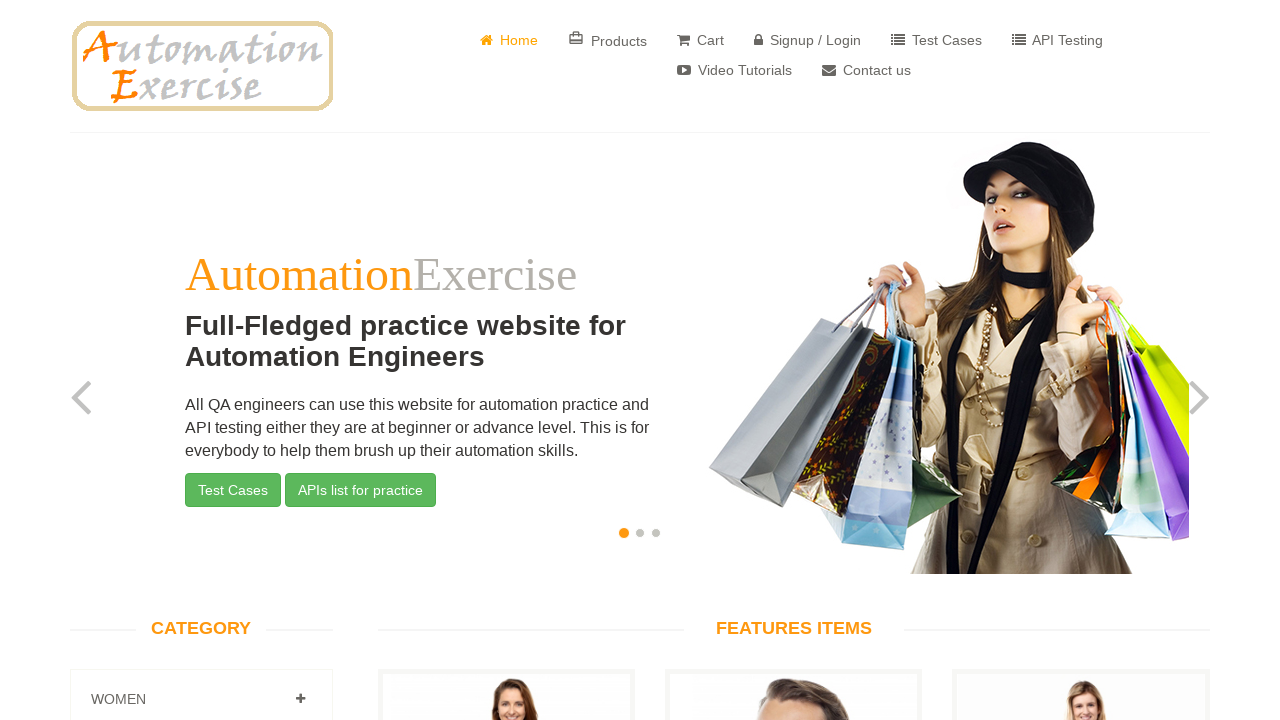

Scrolled to the bottom of the page
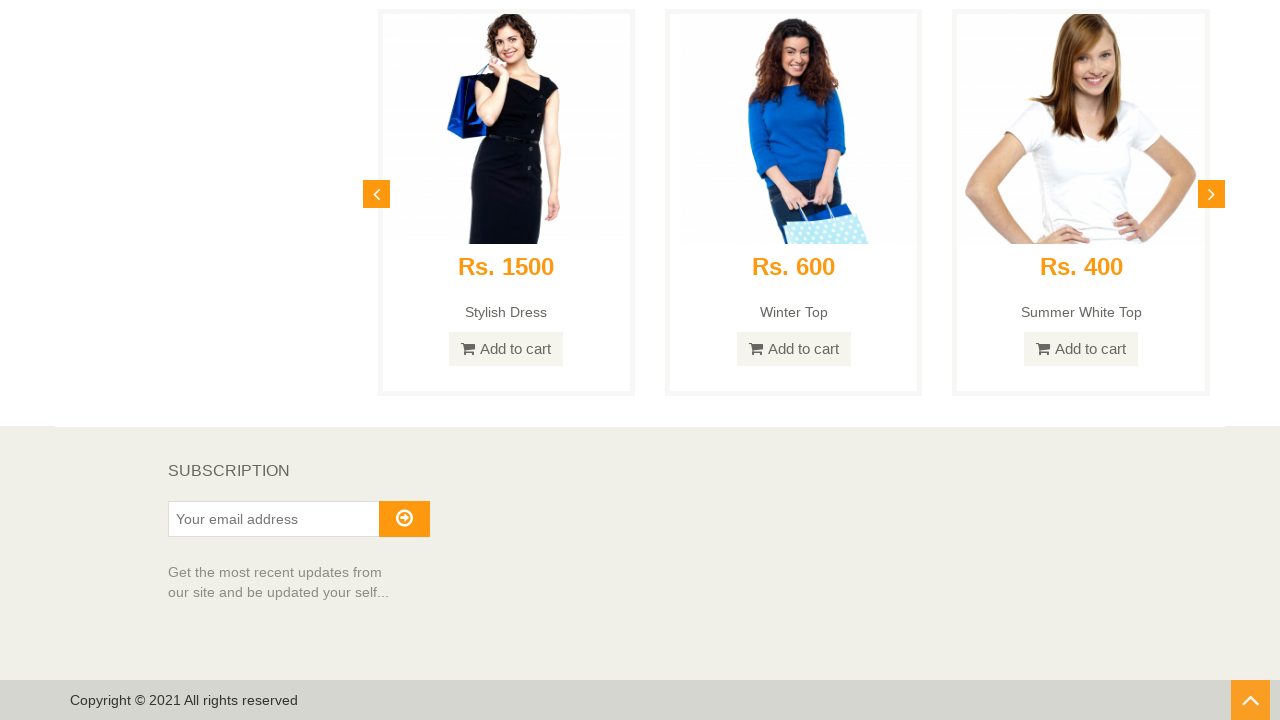

Subscription section is visible in the footer
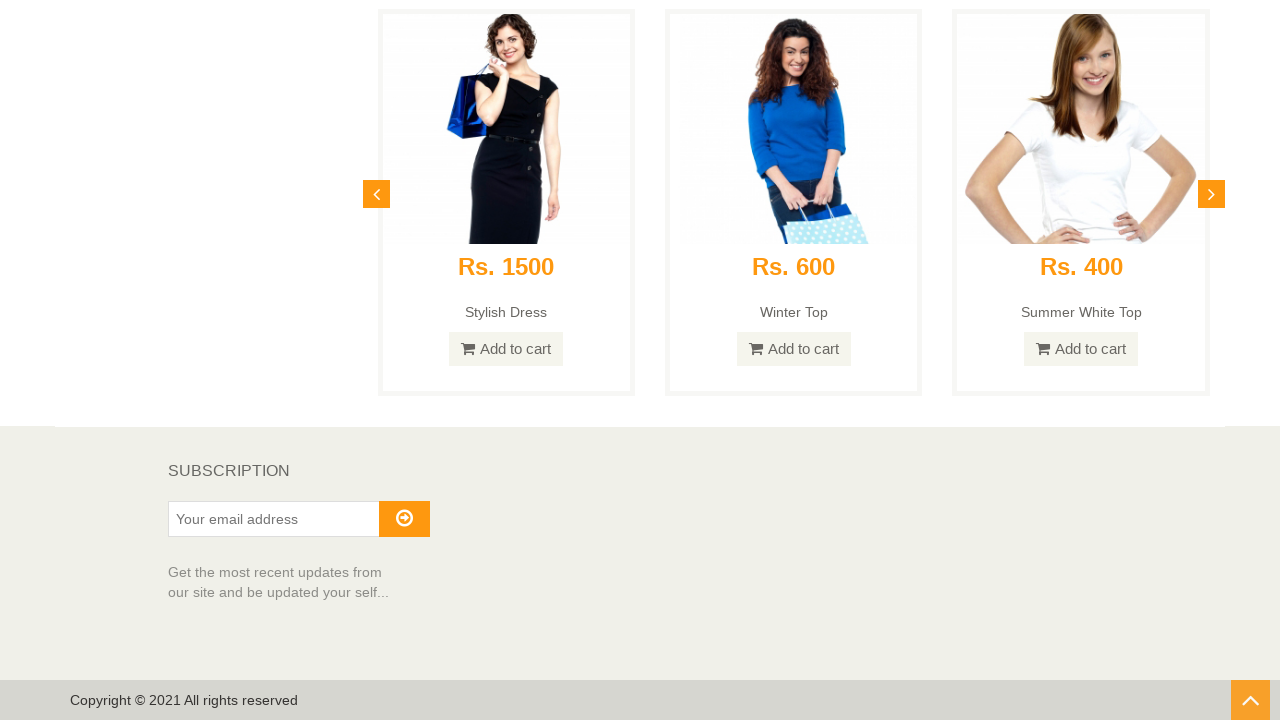

Entered email address 'testuser847@gmail.com' in subscription field on #susbscribe_email
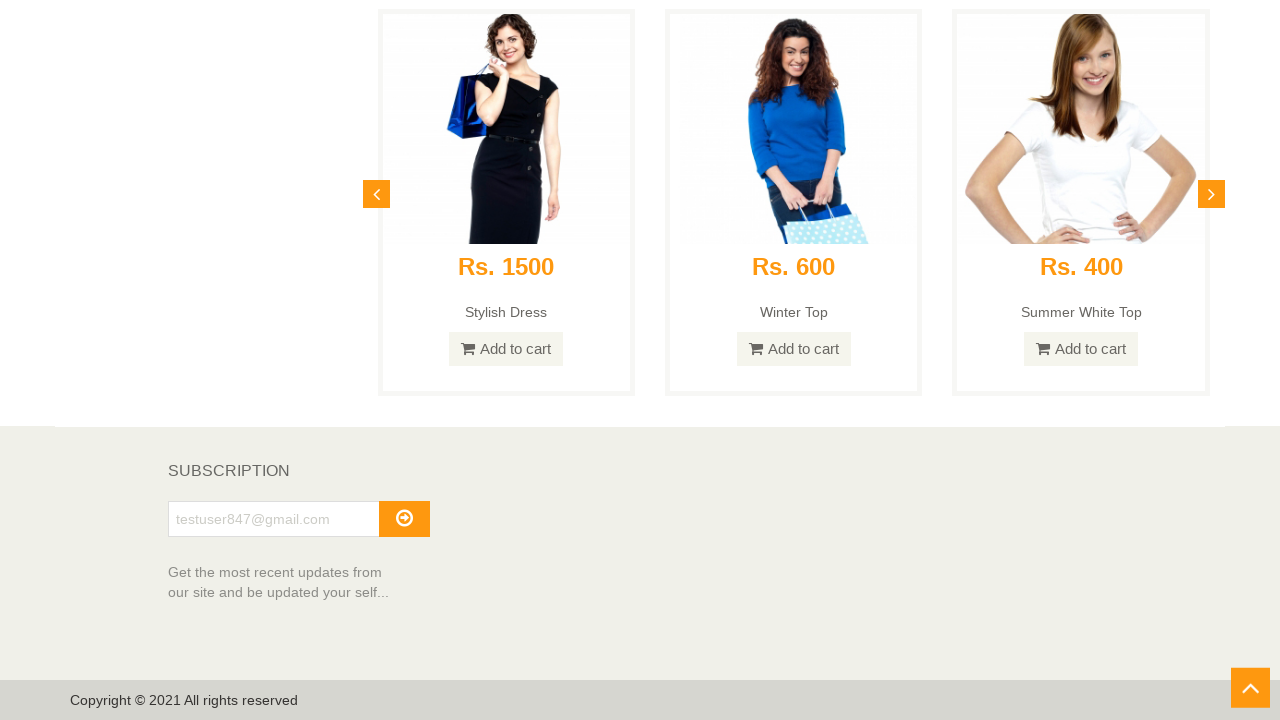

Clicked the subscribe button at (404, 519) on #subscribe
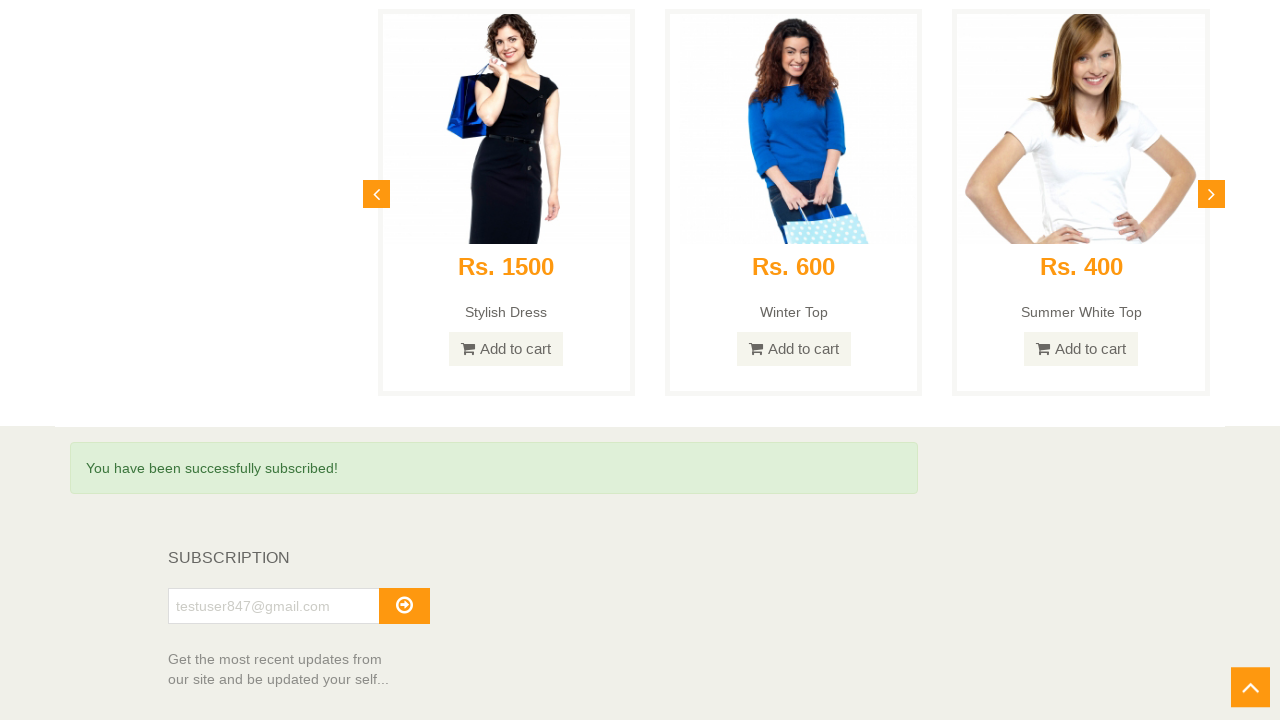

Success message 'You have been successfully subscribed!' appeared
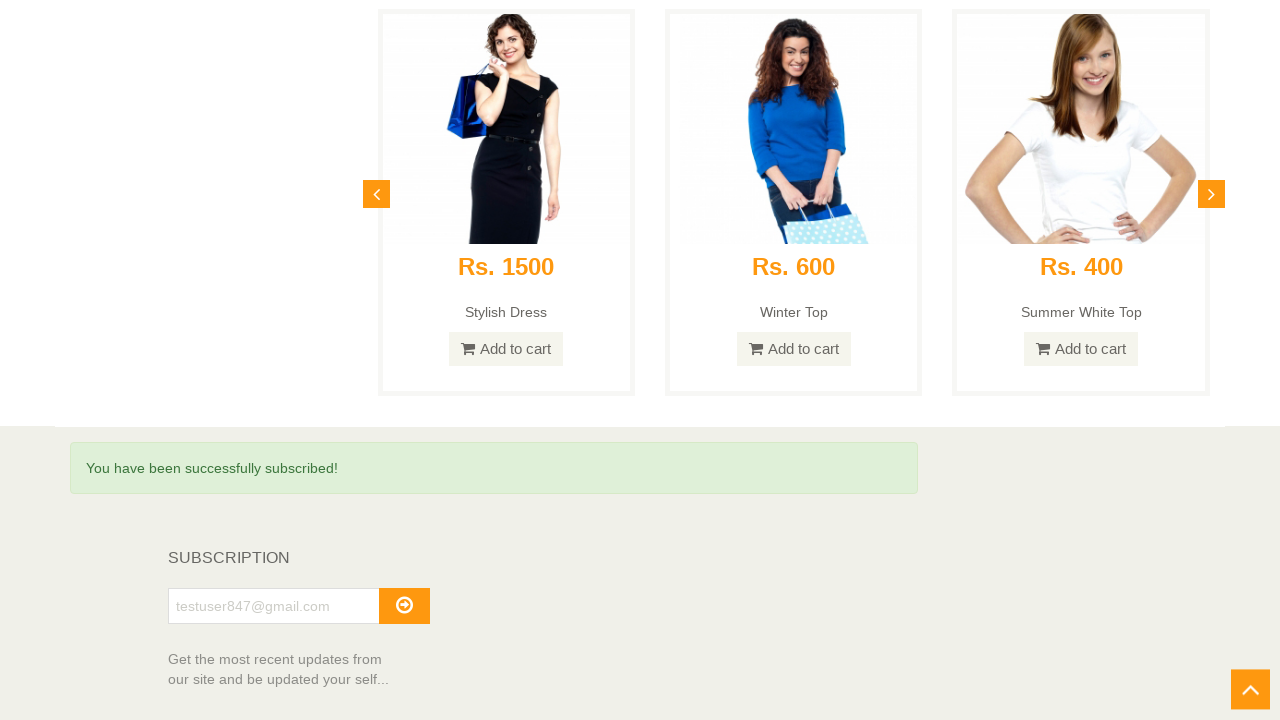

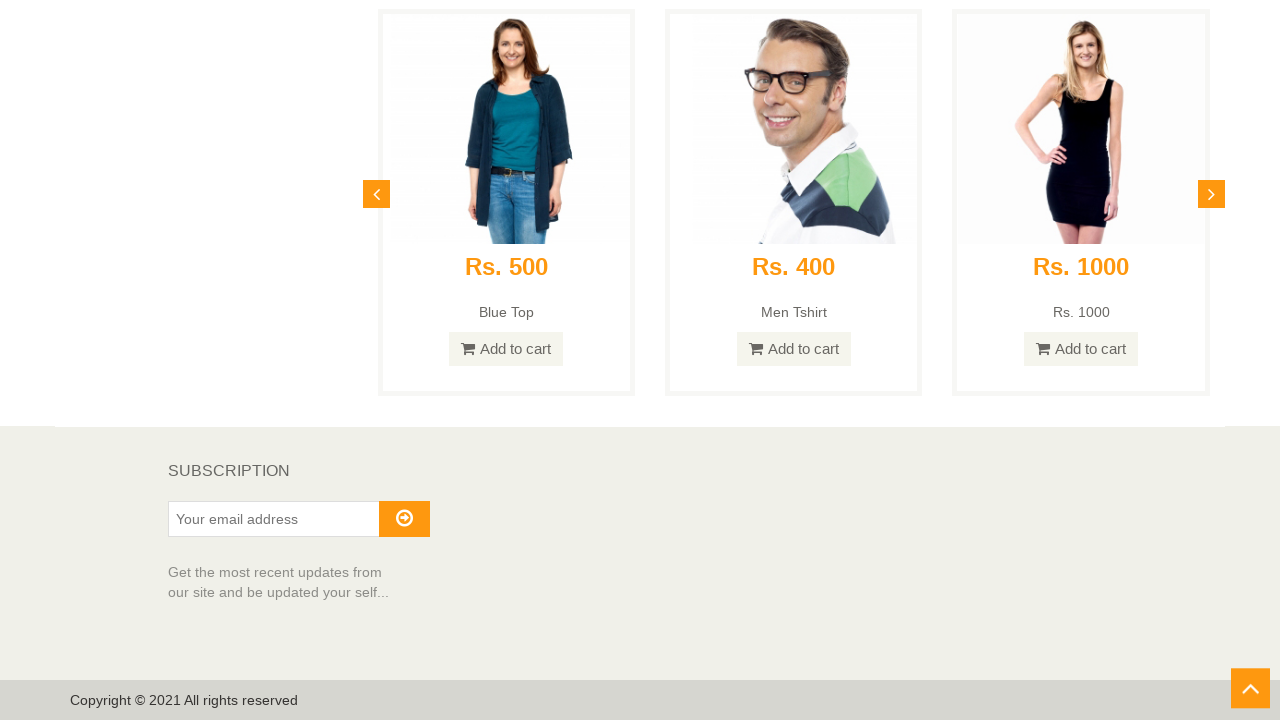